Tests browser window handling by clicking a link that opens a new window, switching to the new window to verify its title, then switching back to the original window.

Starting URL: http://the-internet.herokuapp.com/windows

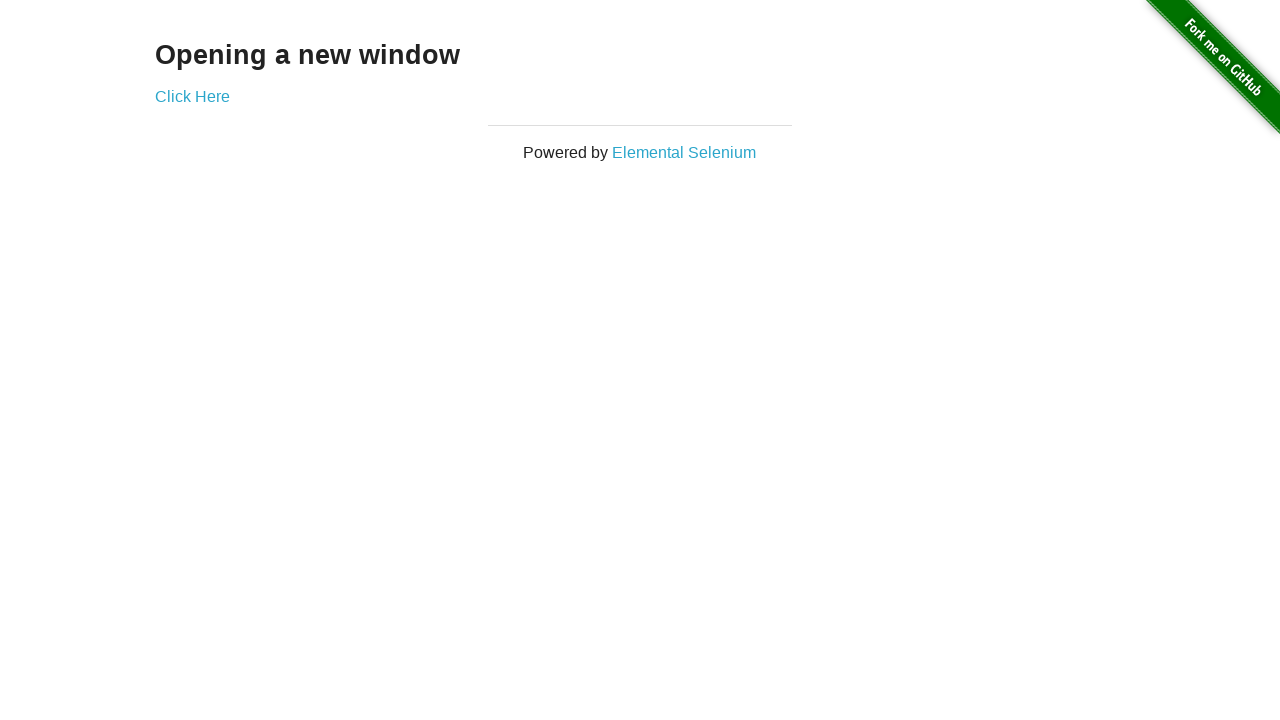

Verified initial page title is 'The Internet'
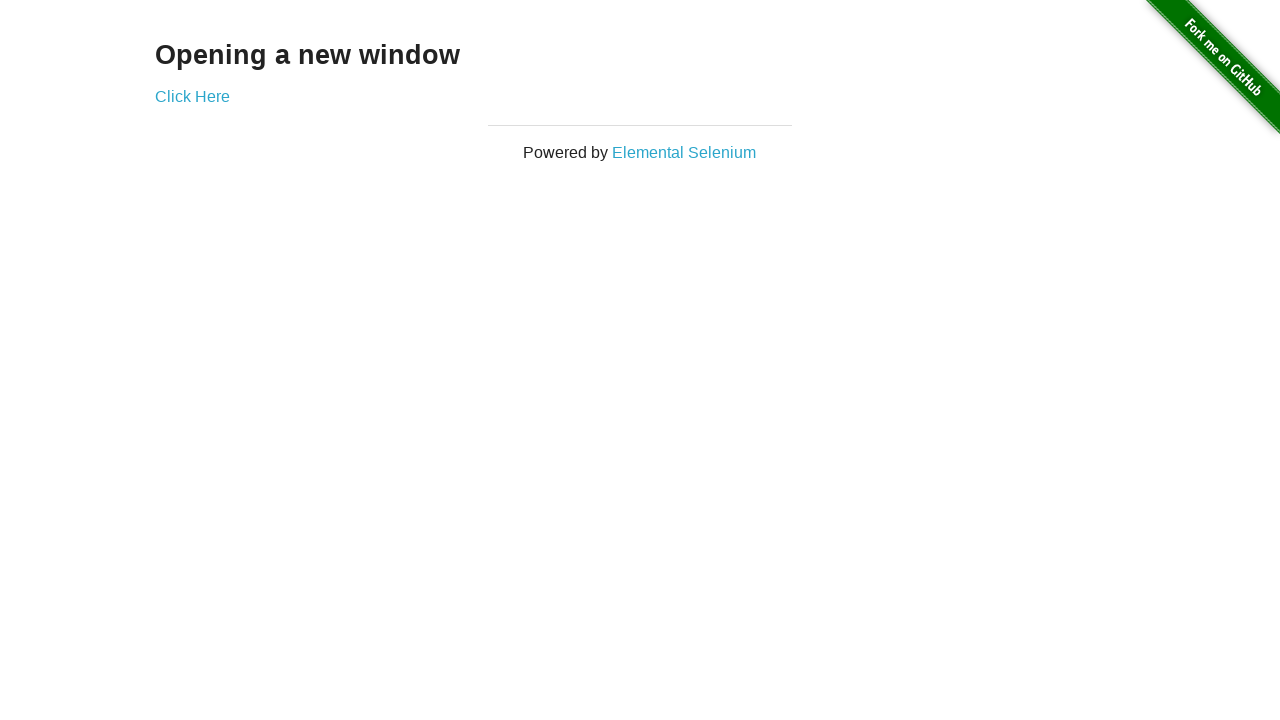

Stored reference to original page
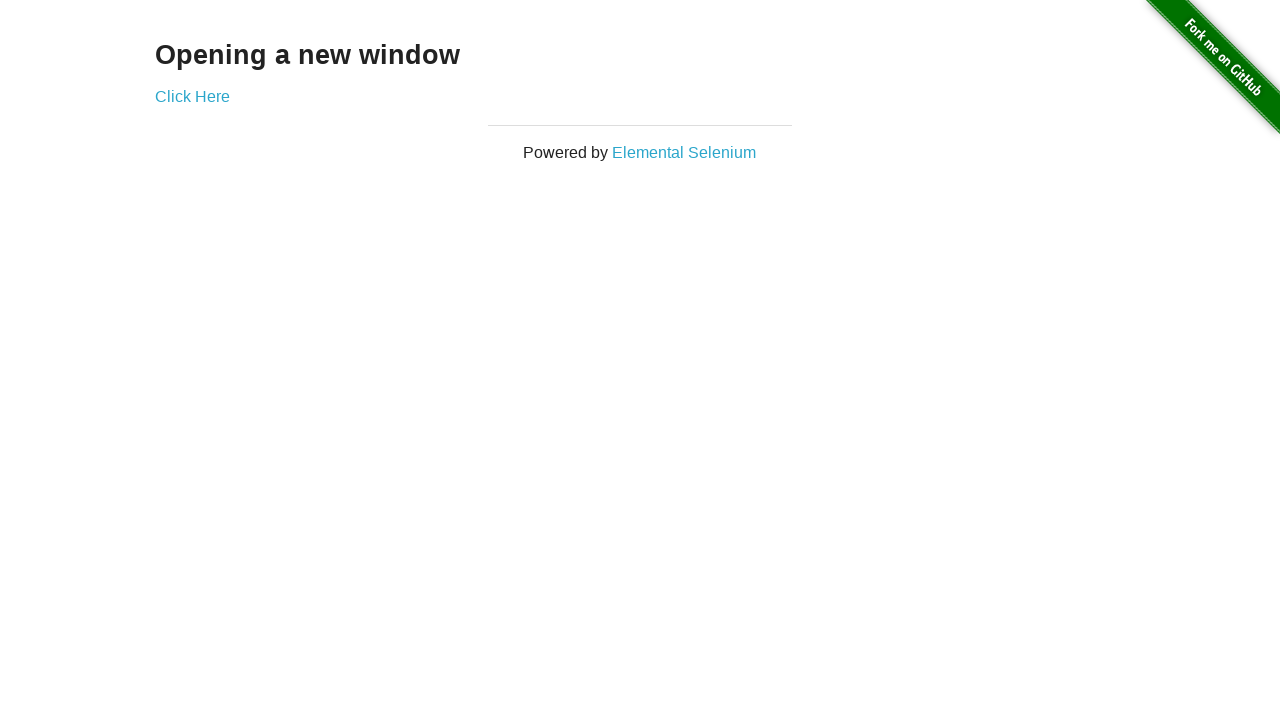

Clicked 'Click Here' link to open new window at (192, 96) on xpath=//a[text()='Click Here']
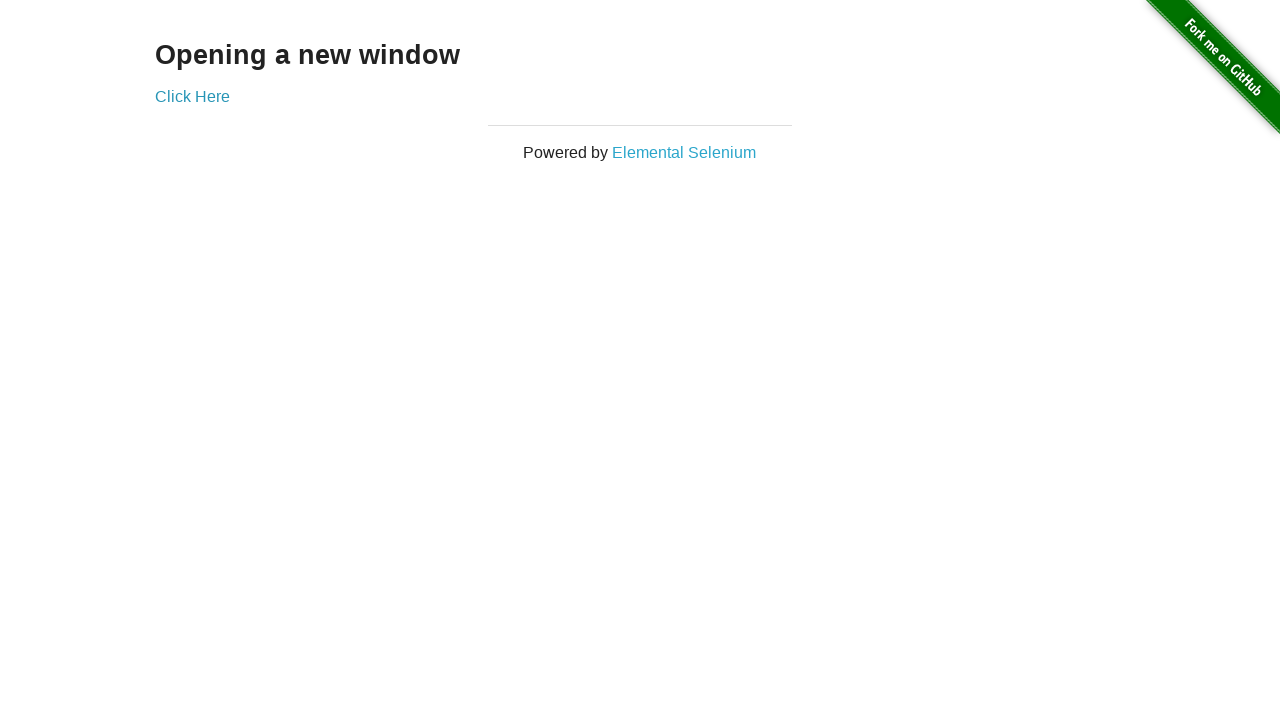

Retrieved new window page object
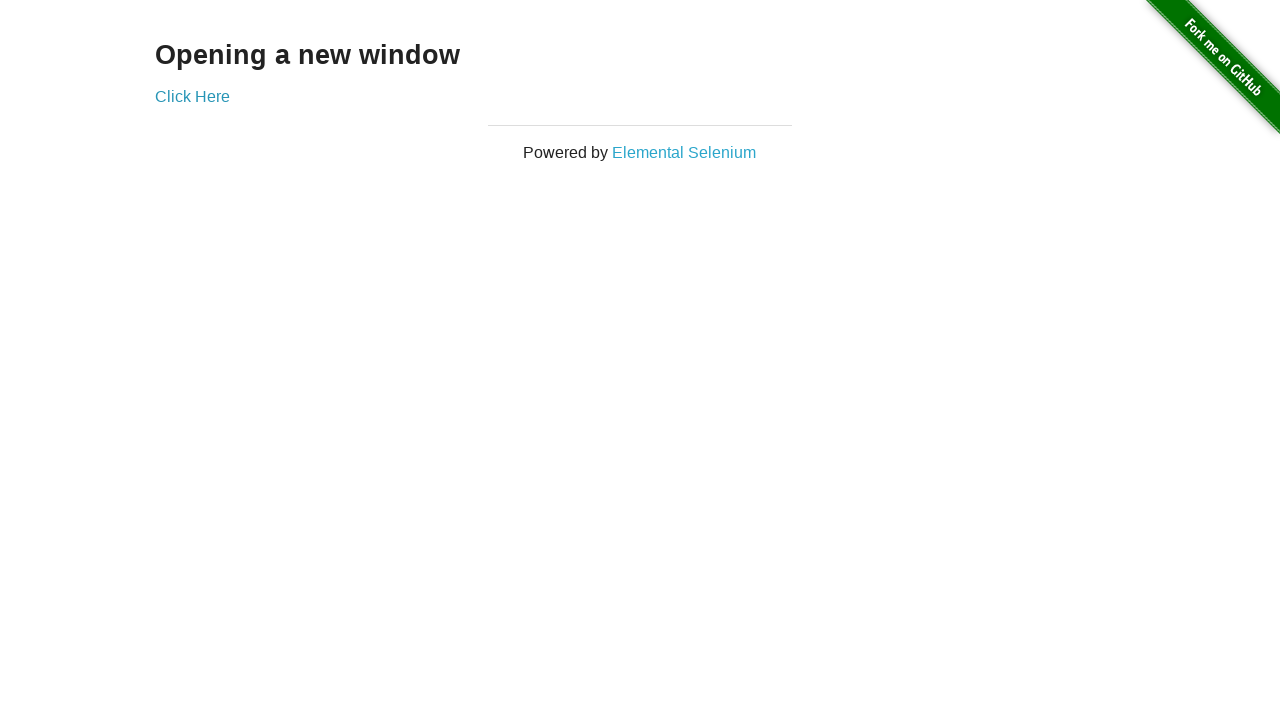

Waited for new window to fully load
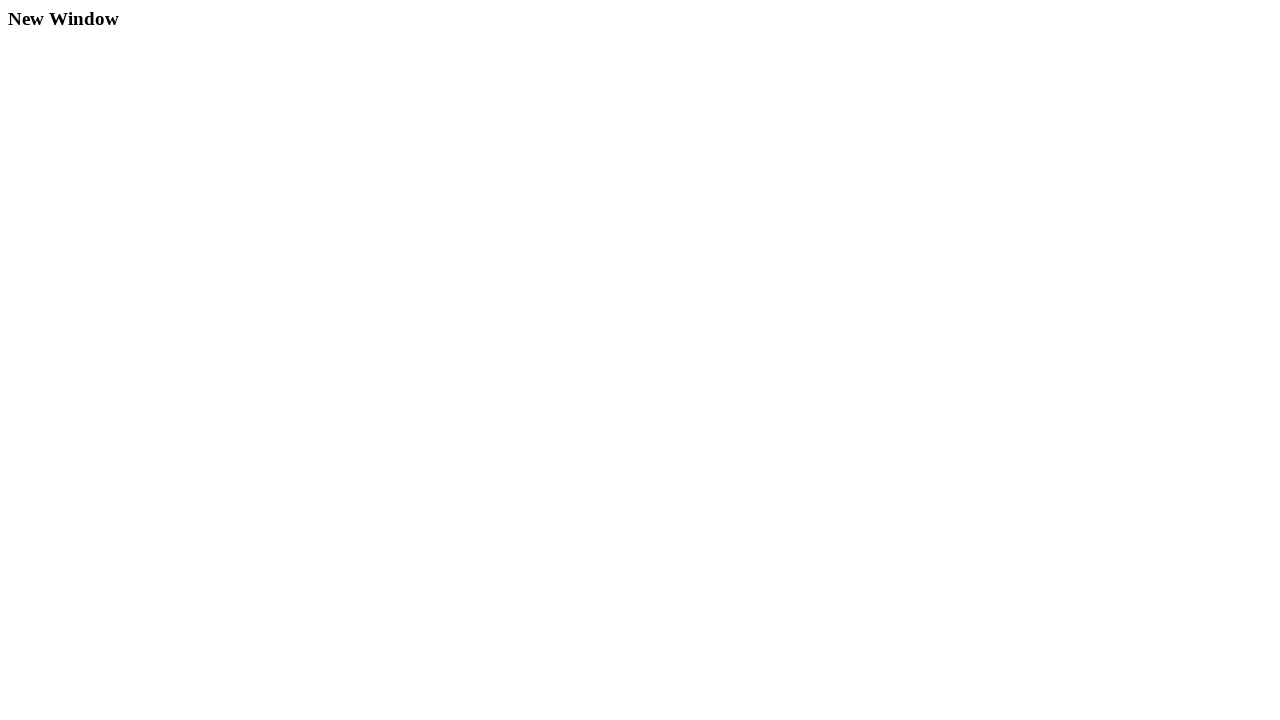

Verified new window title is 'New Window'
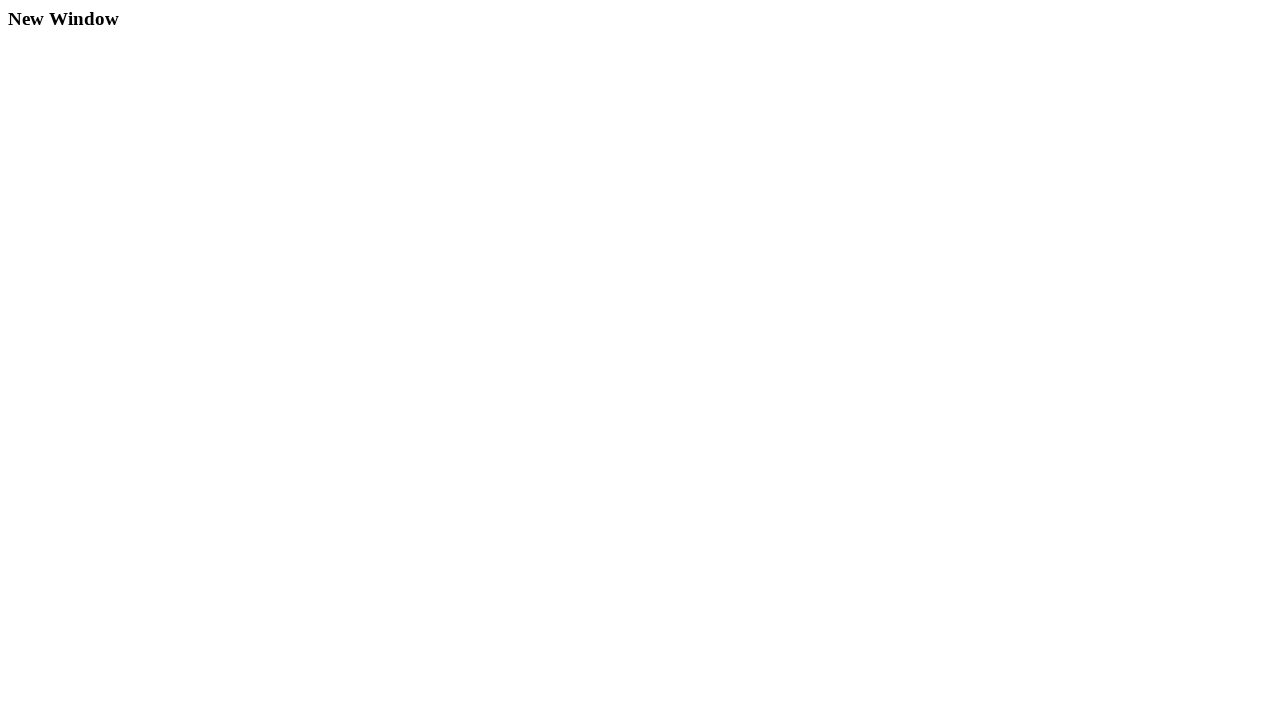

Switched back to original window and brought it to front
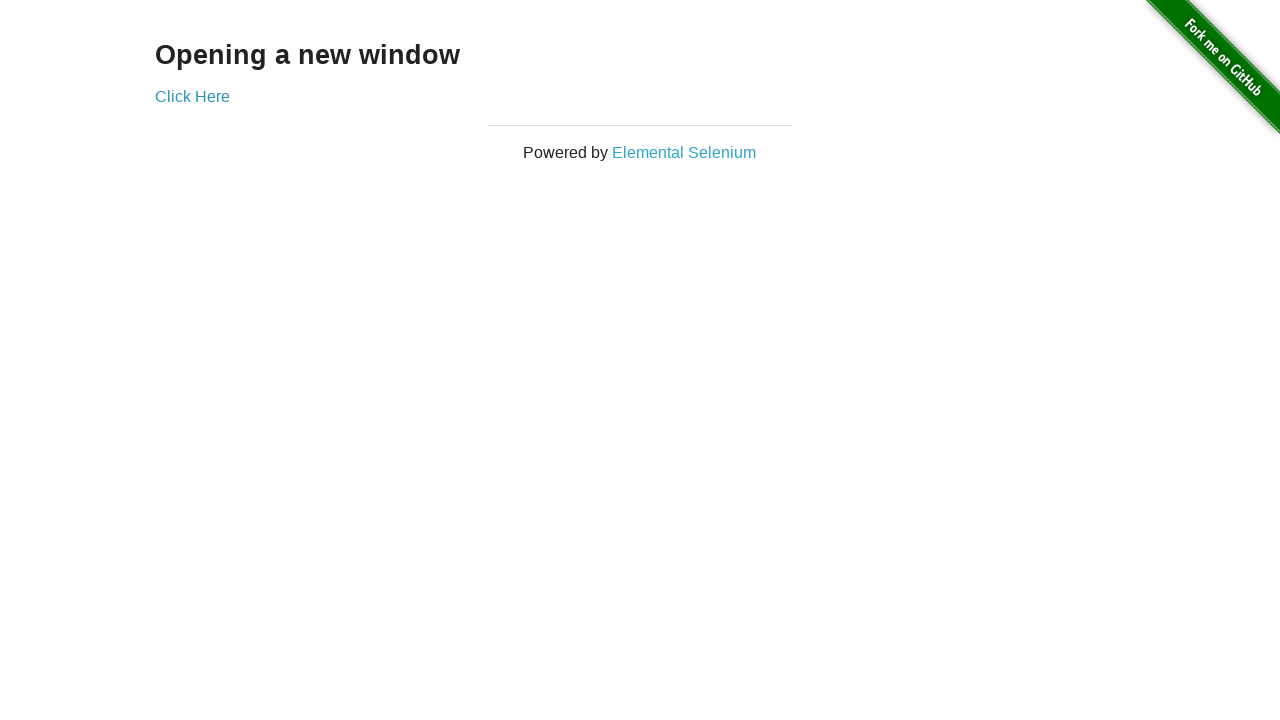

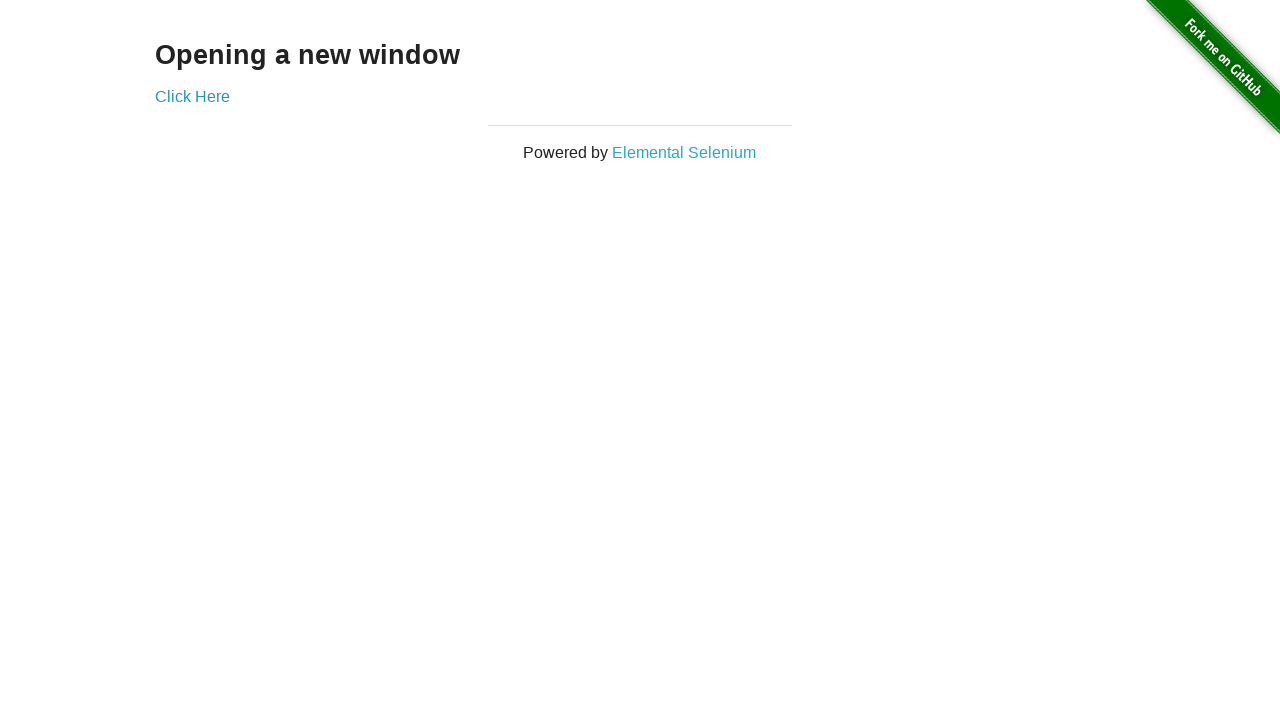